Navigates to the Demoblaze demo e-commerce site and verifies that links are present on the page

Starting URL: https://www.demoblaze.com/

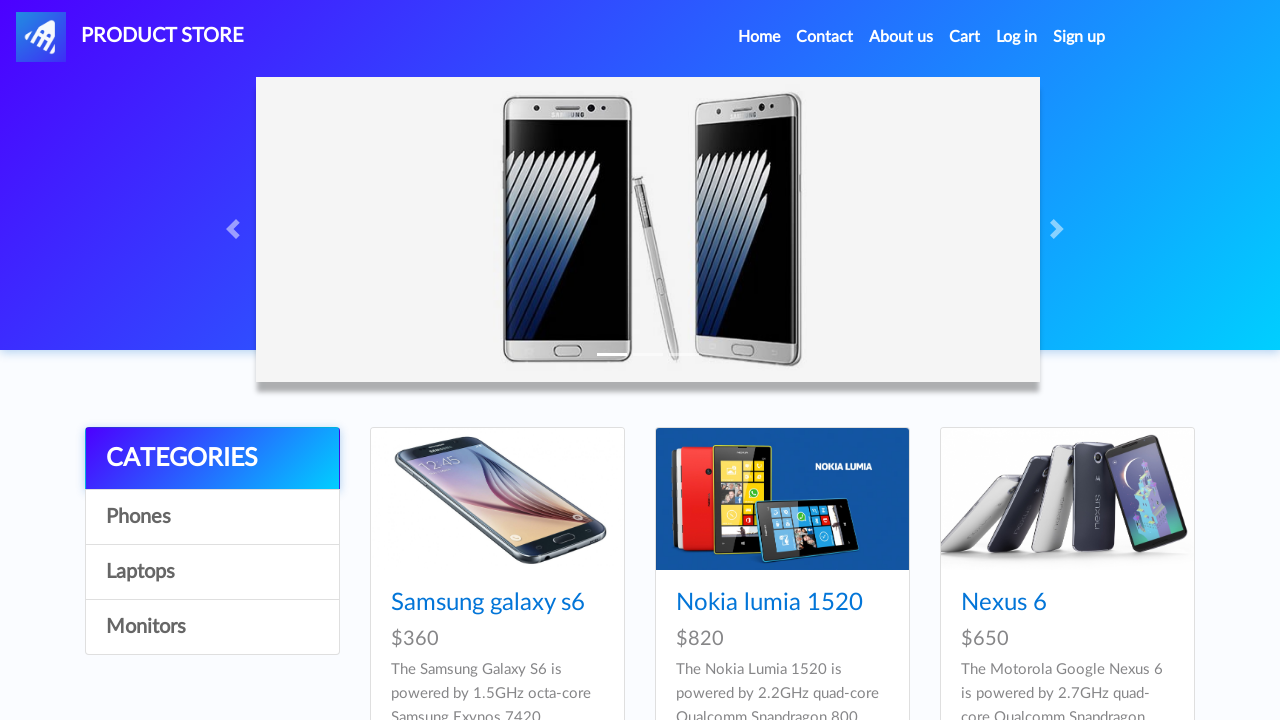

Navigated to Demoblaze e-commerce site
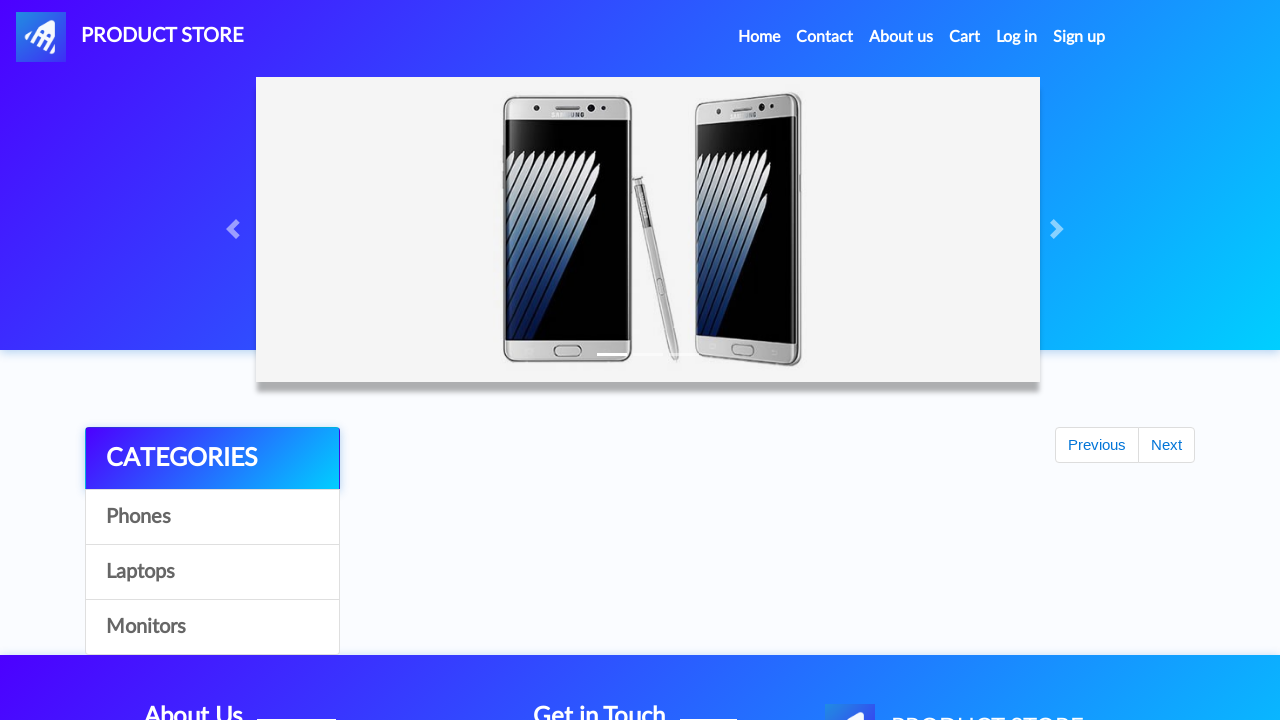

Waited for links to load on the page
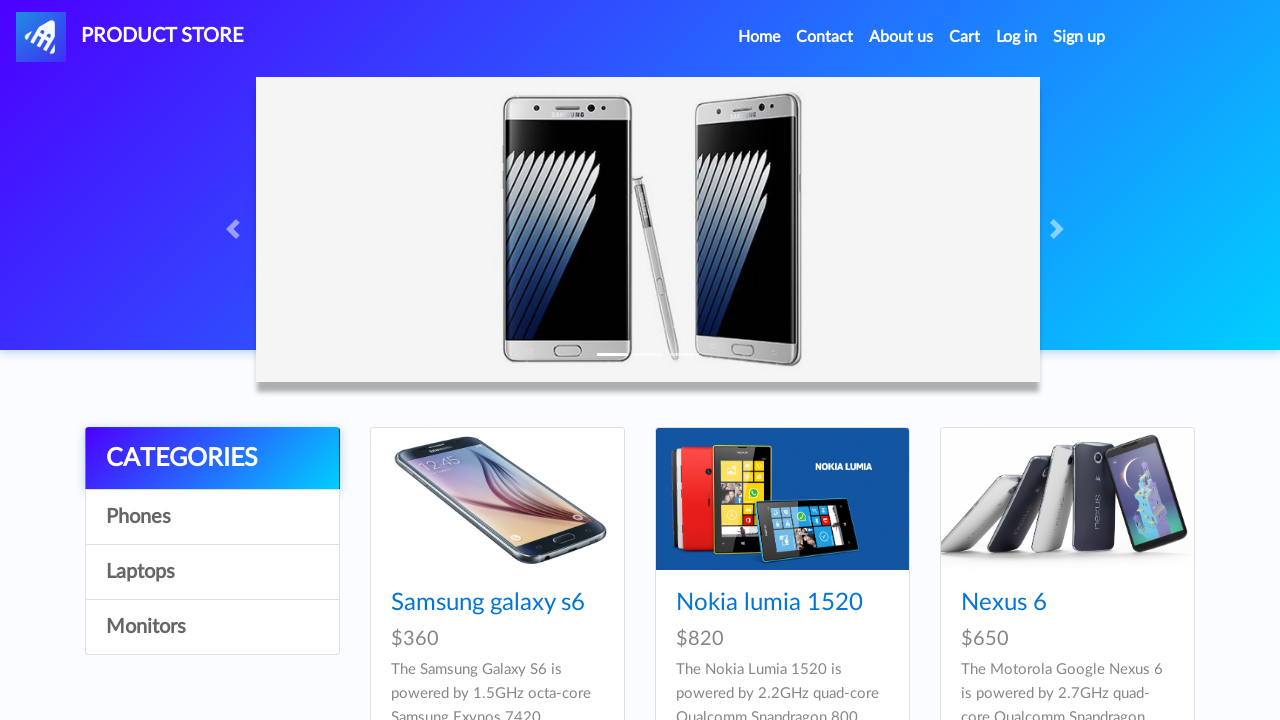

Located all links on the page
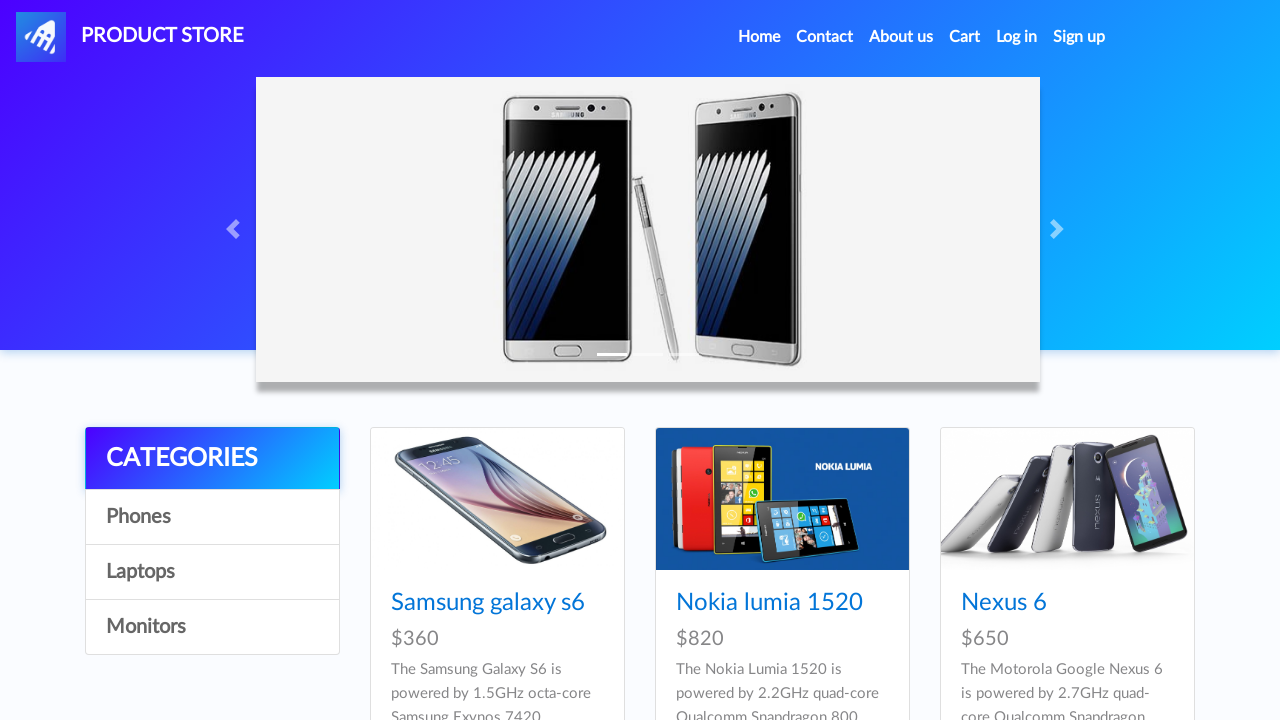

Verified that multiple links are present on the page
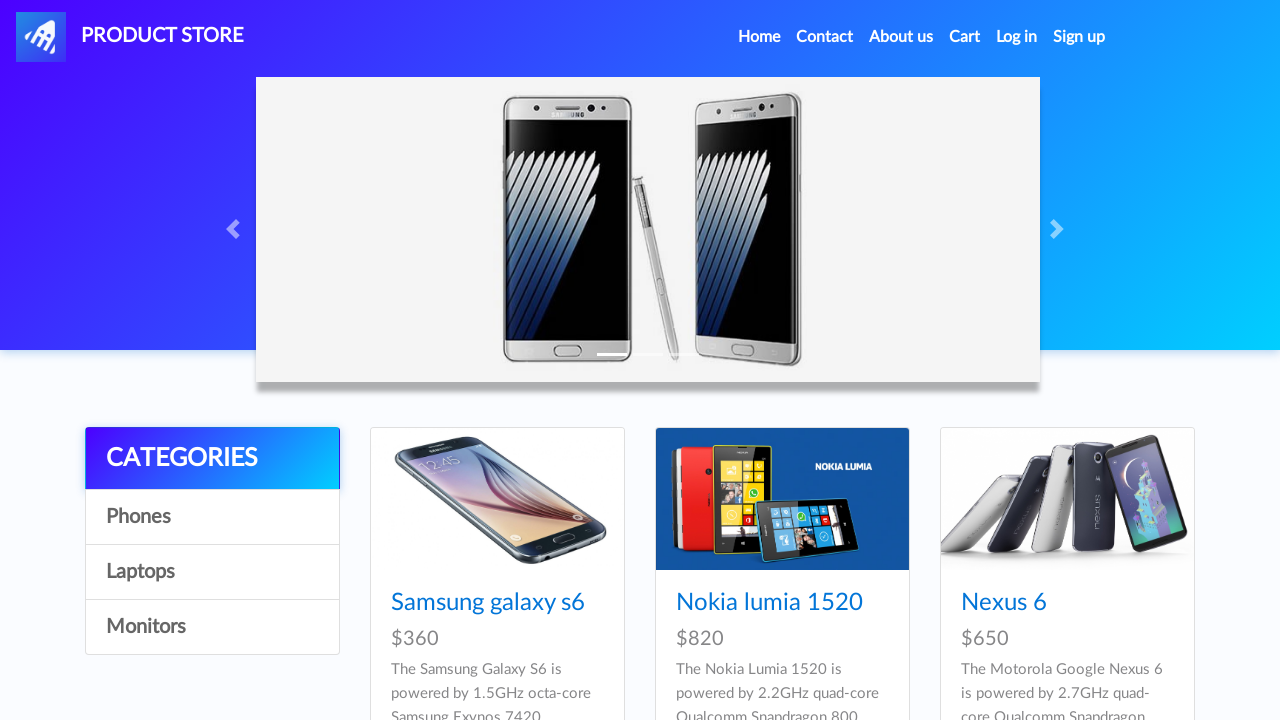

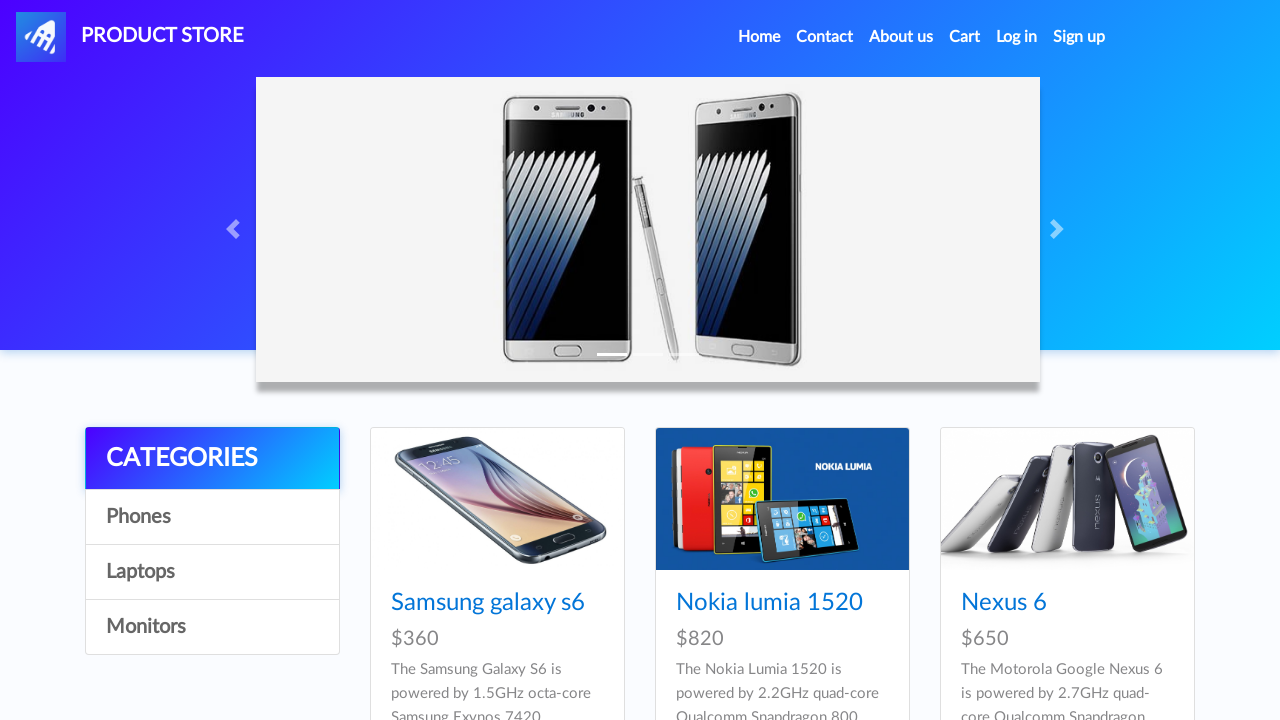